Tests the datepicker functionality by entering a date value into the date field and pressing Enter to confirm the selection

Starting URL: https://formy-project.herokuapp.com/datepicker

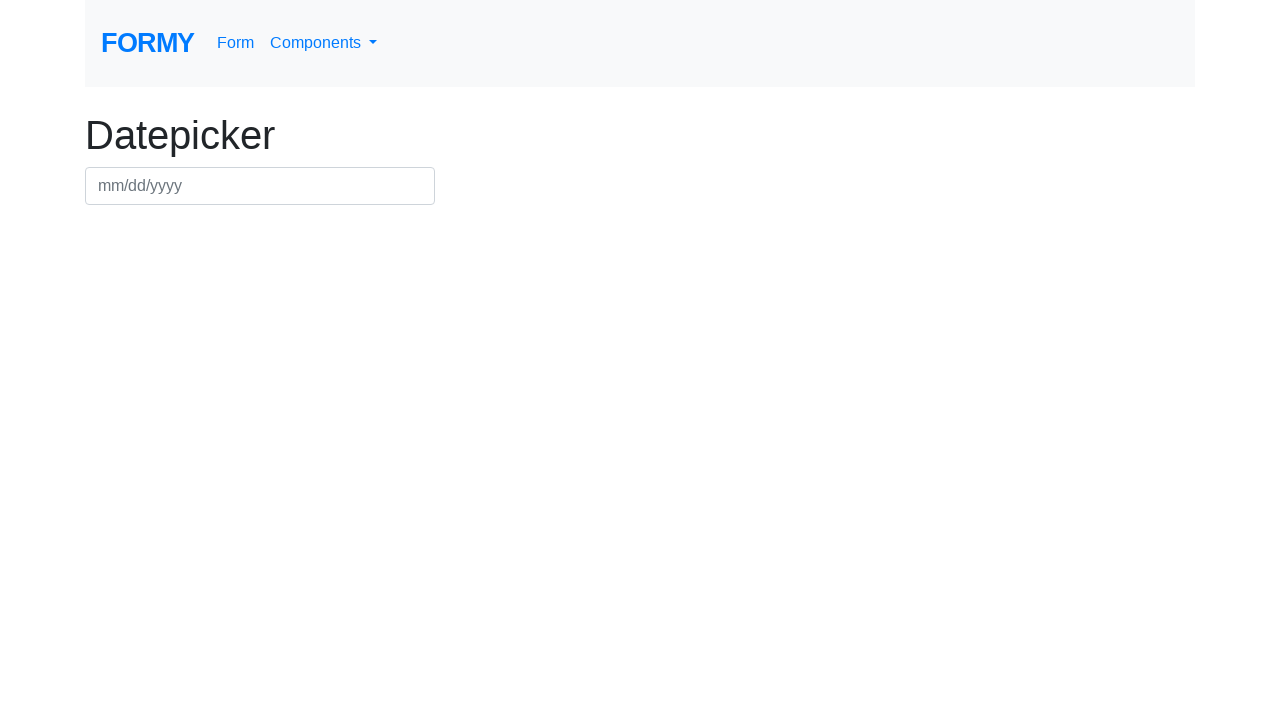

Filled datepicker field with date 03/03/2020 on #datepicker
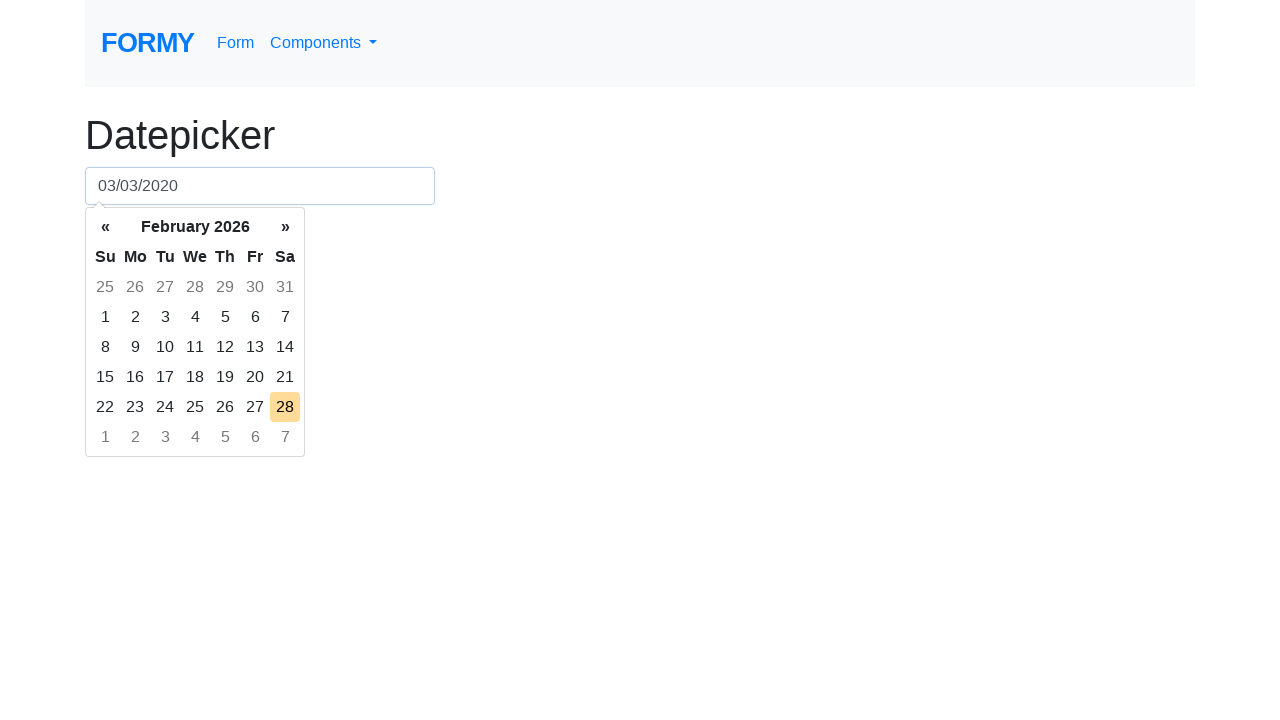

Pressed Enter to confirm the date selection on #datepicker
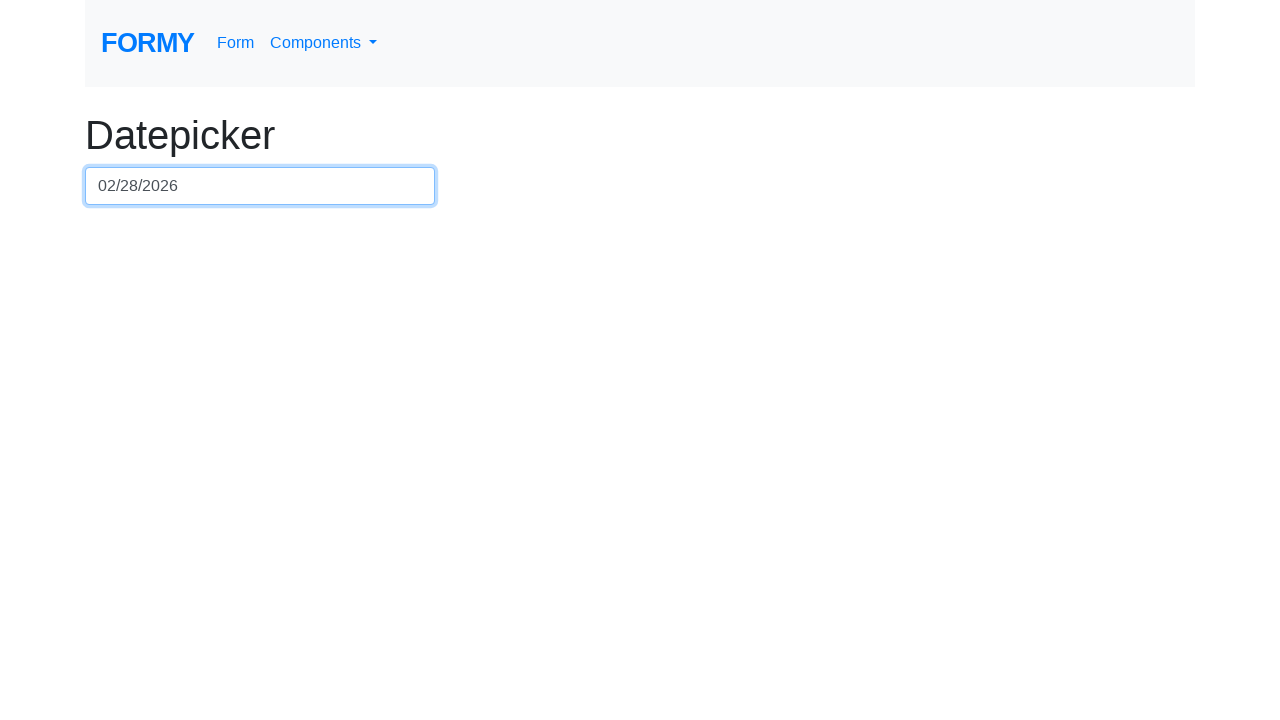

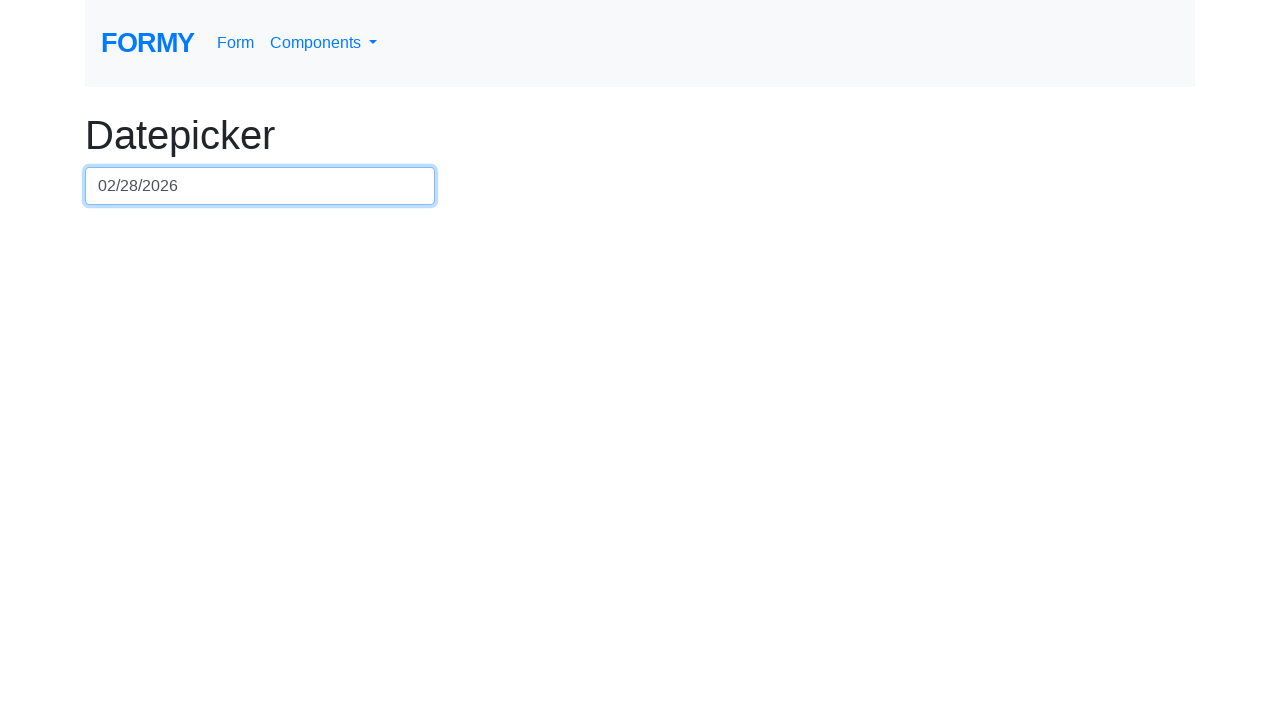